Tests JavaScript alert handling by clicking a button that triggers an alert, retrieving the alert text, and accepting the alert dialog.

Starting URL: http://www.tizag.com/javascriptT/javascriptalert.php

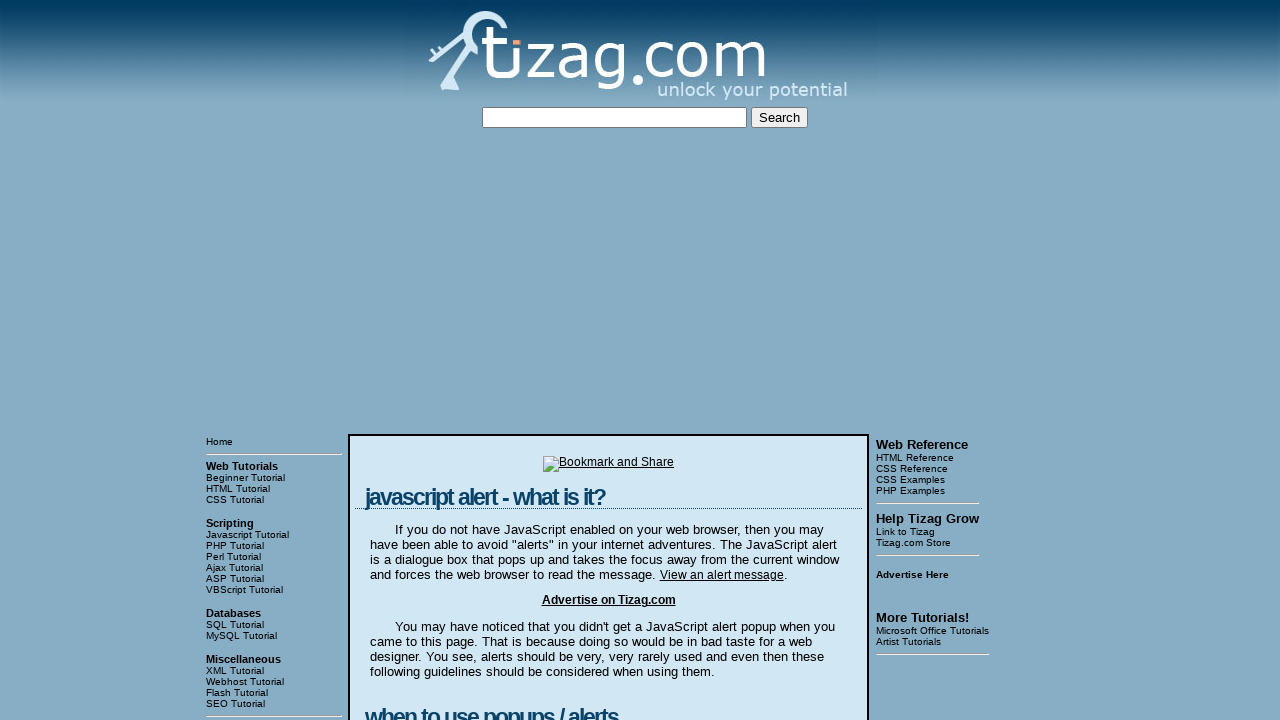

Clicked button to trigger JavaScript alert at (428, 361) on xpath=/html/body/table[3]/tbody/tr[1]/td[2]/table/tbody/tr/td/div[4]/form/input
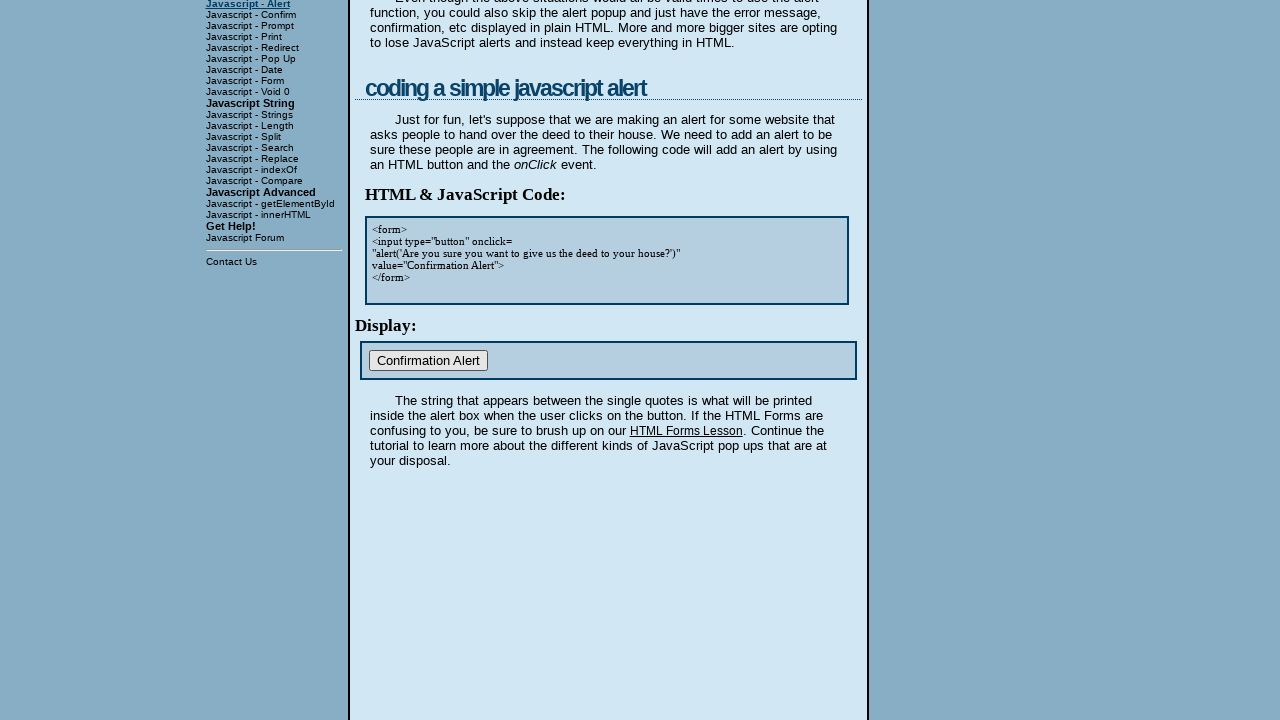

Set up dialog handler to accept alerts
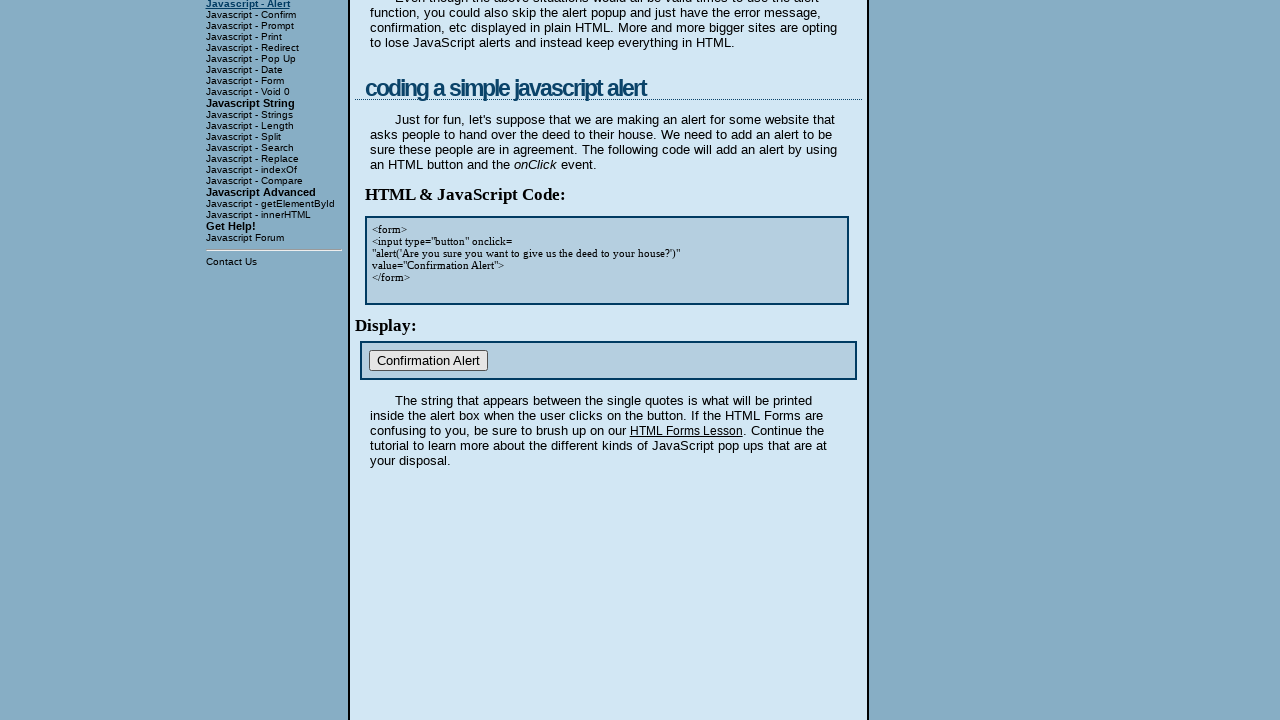

Clicked button again to trigger alert and accepted dialog at (428, 361) on xpath=/html/body/table[3]/tbody/tr[1]/td[2]/table/tbody/tr/td/div[4]/form/input
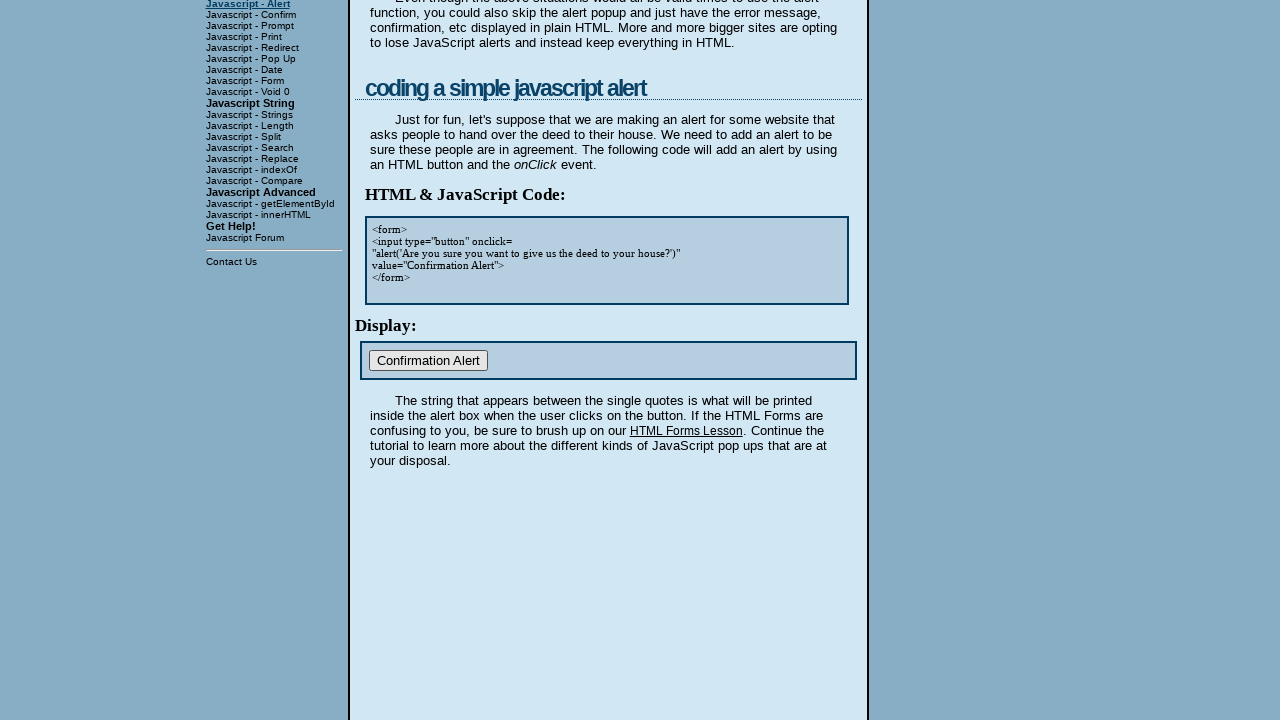

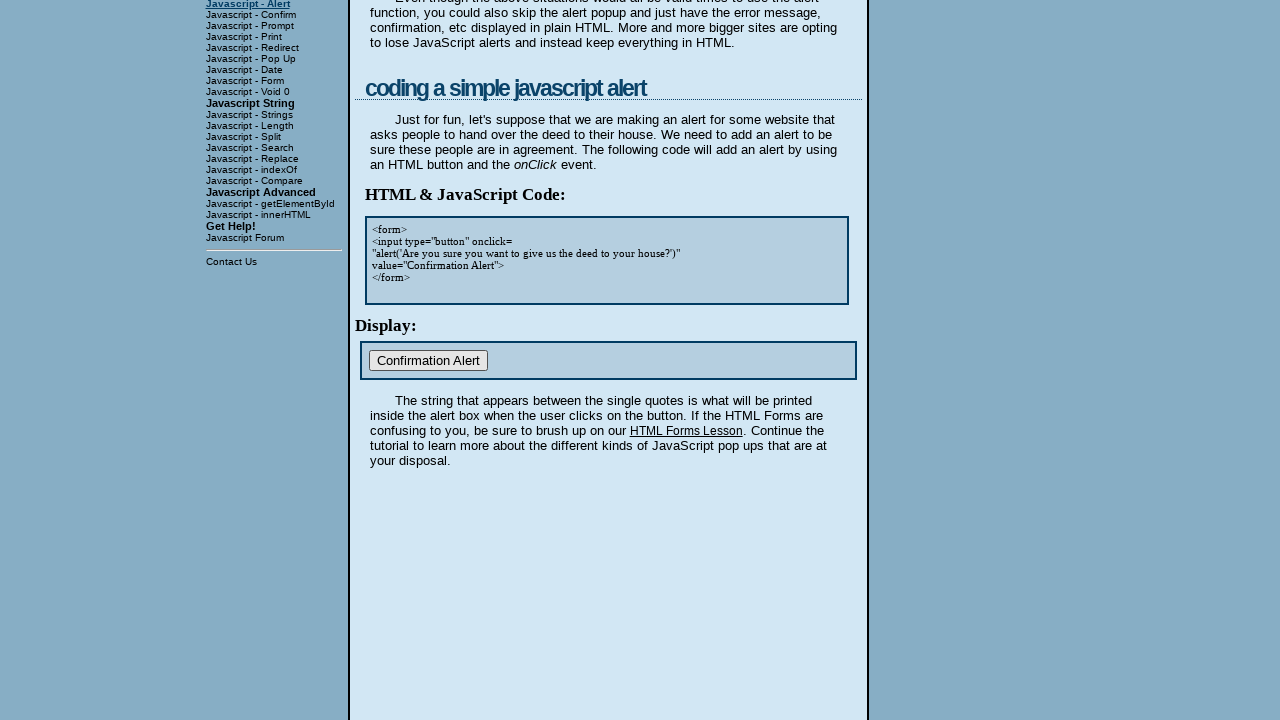